Tests that the text input field clears after adding a todo item

Starting URL: https://demo.playwright.dev/todomvc

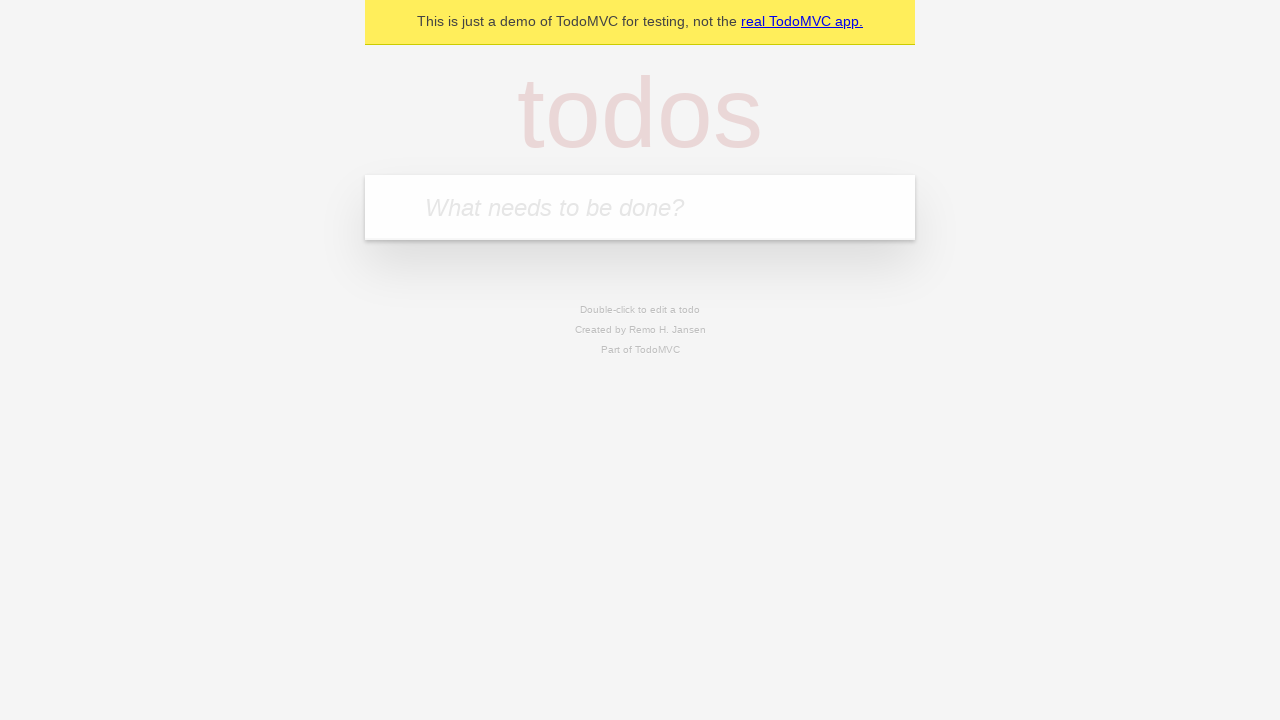

Filled todo input field with 'buy some cheese' on internal:attr=[placeholder="What needs to be done?"i]
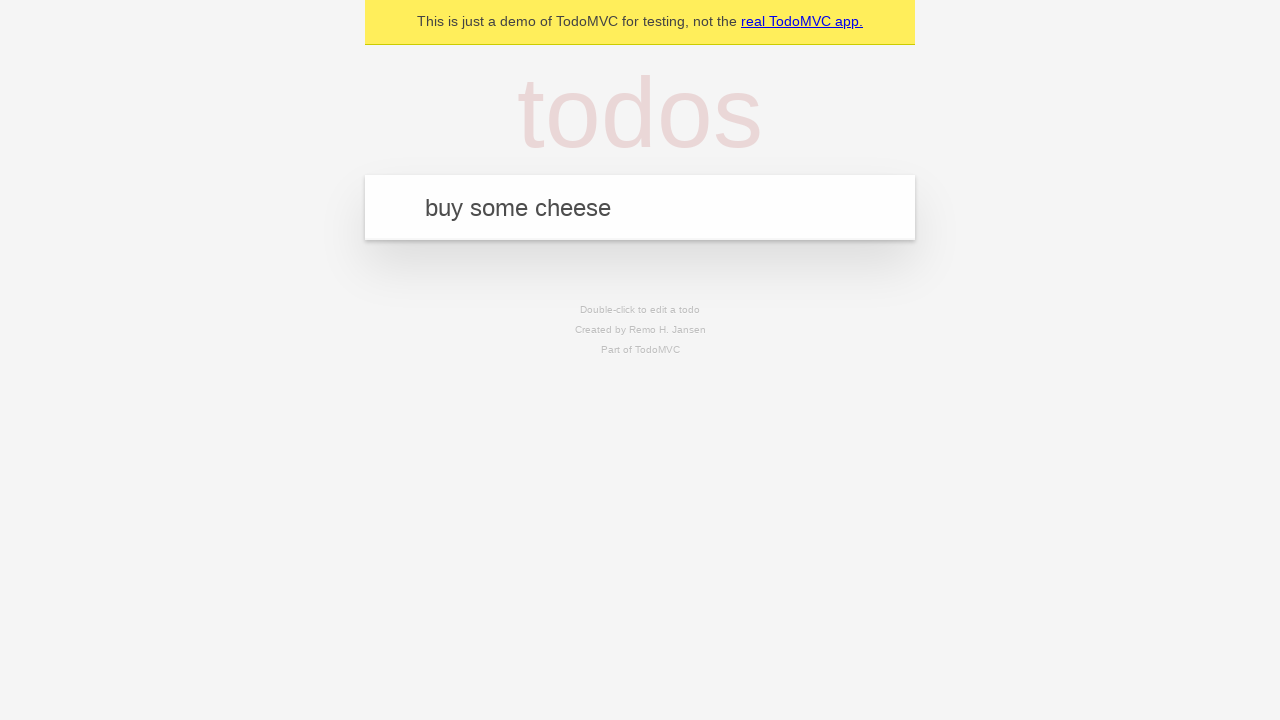

Pressed Enter to add todo item on internal:attr=[placeholder="What needs to be done?"i]
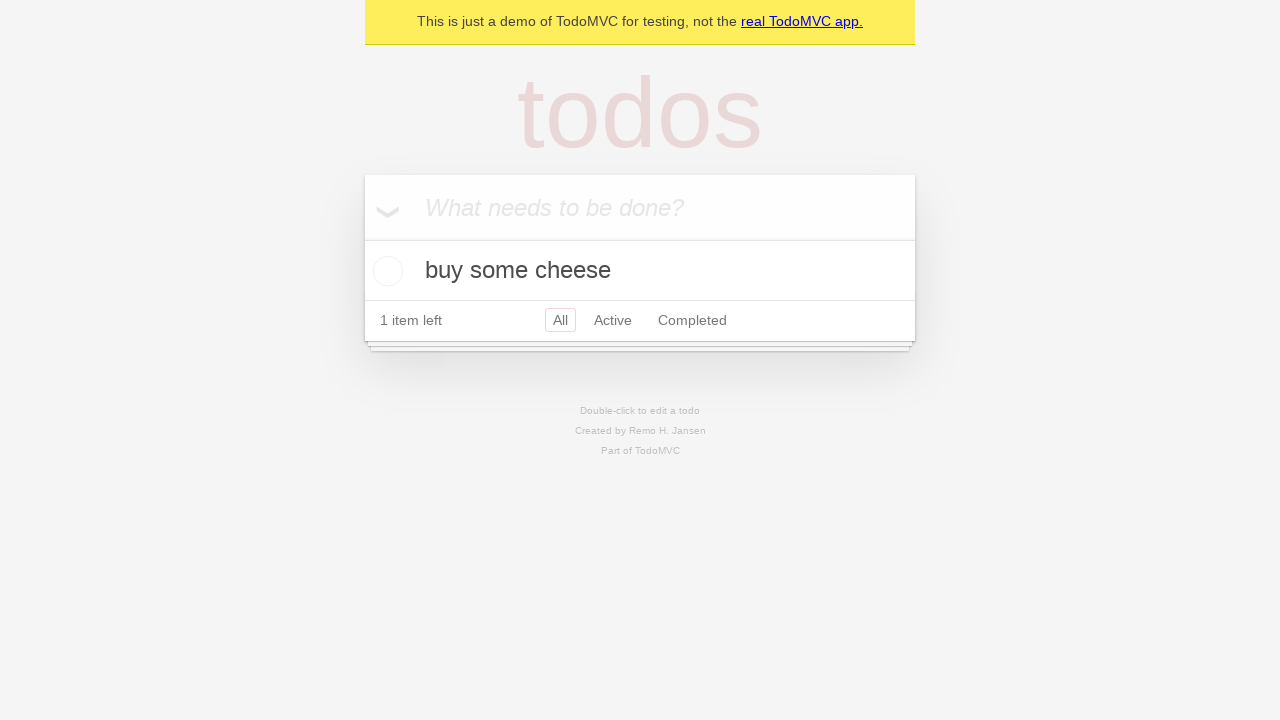

Todo item appeared in the list
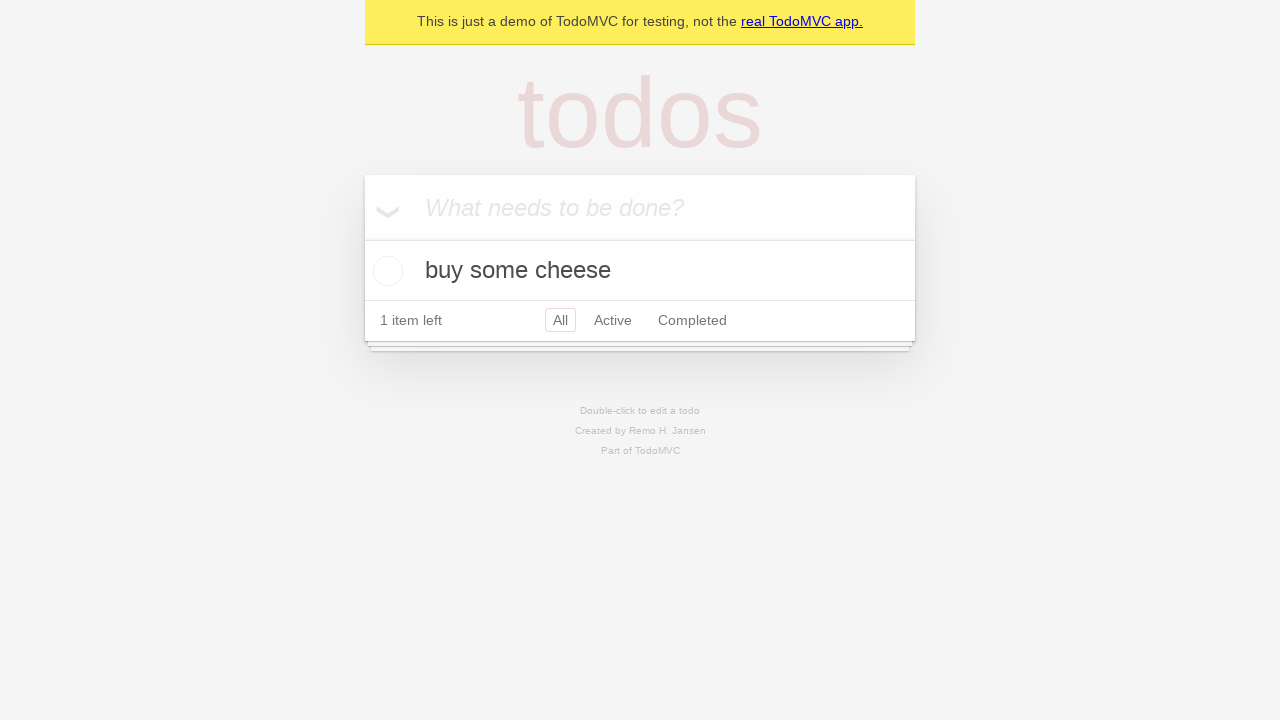

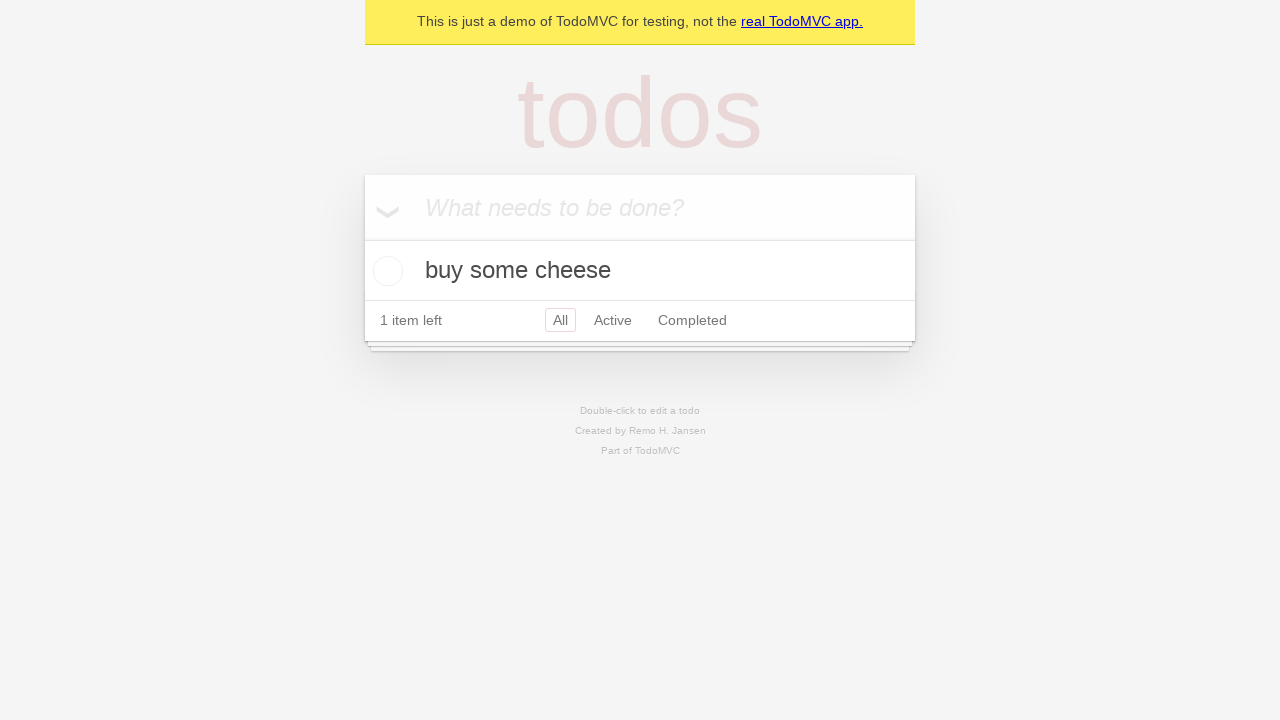